Tests that new todo items are appended to the bottom of the list and the counter displays correctly.

Starting URL: https://demo.playwright.dev/todomvc

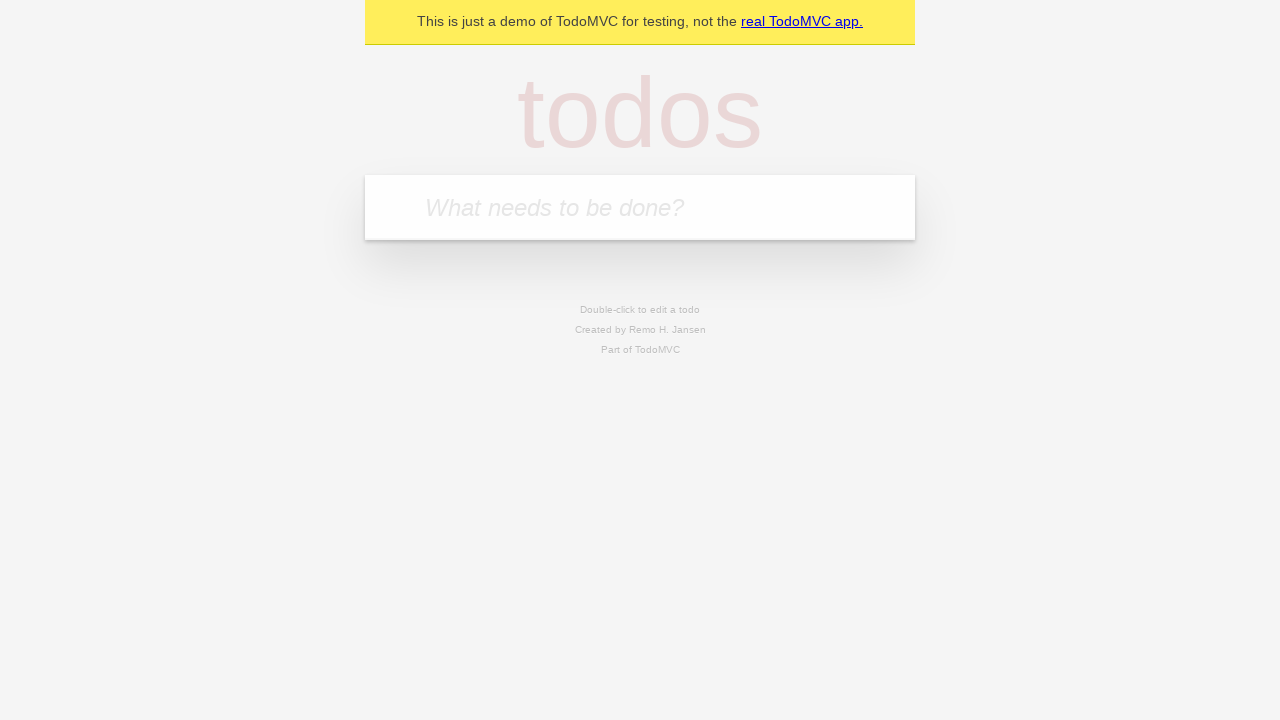

Filled todo input with 'buy some cheese' on internal:attr=[placeholder="What needs to be done?"i]
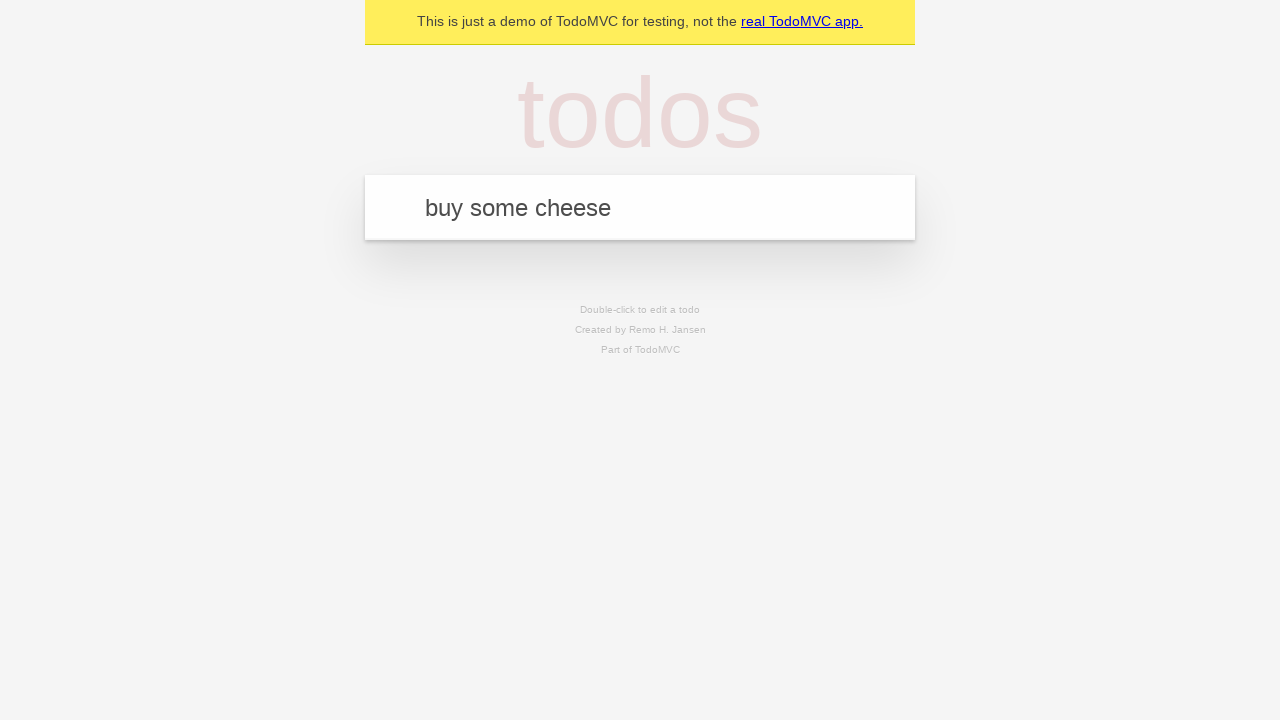

Pressed Enter to add first todo item on internal:attr=[placeholder="What needs to be done?"i]
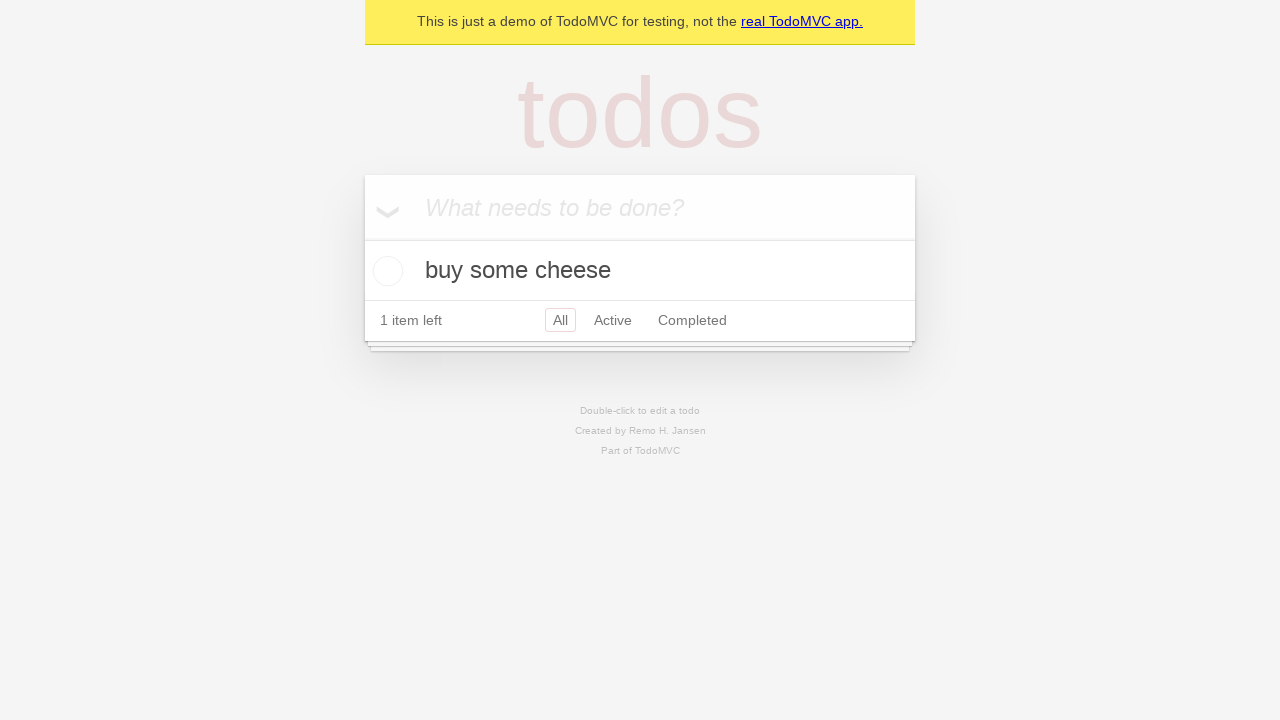

Filled todo input with 'feed the cat' on internal:attr=[placeholder="What needs to be done?"i]
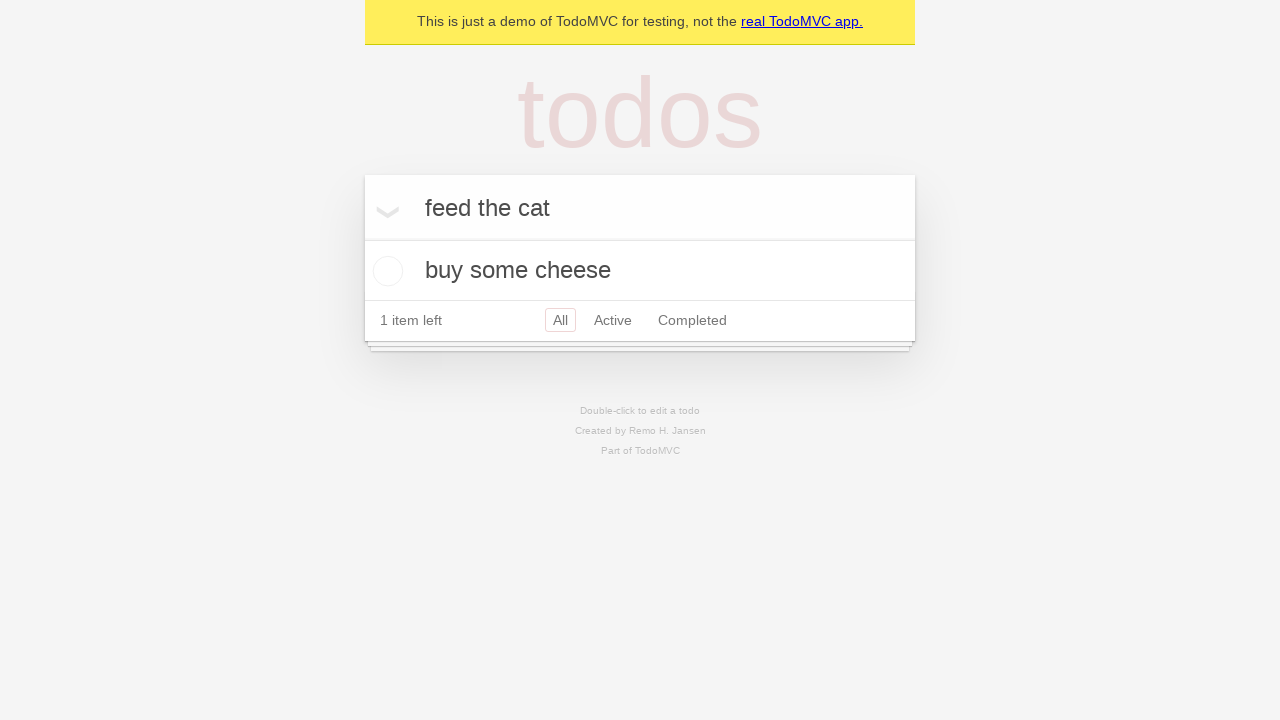

Pressed Enter to add second todo item on internal:attr=[placeholder="What needs to be done?"i]
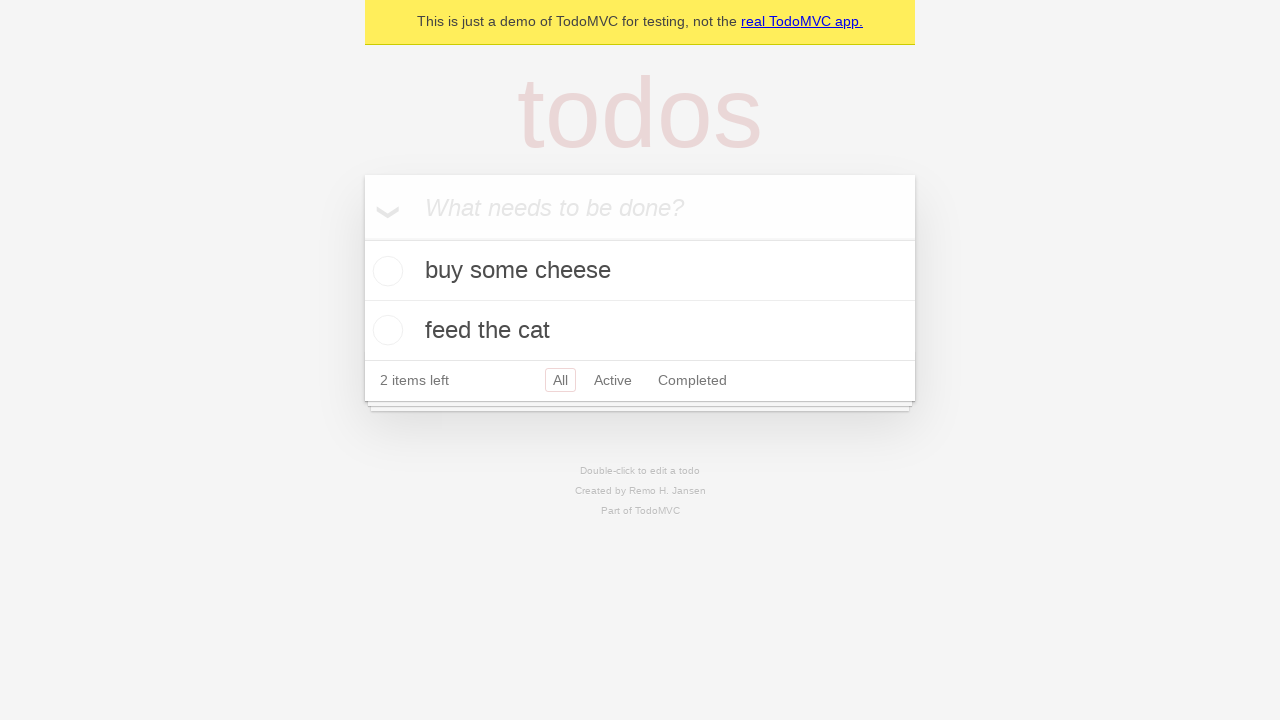

Filled todo input with 'book a doctors appointment' on internal:attr=[placeholder="What needs to be done?"i]
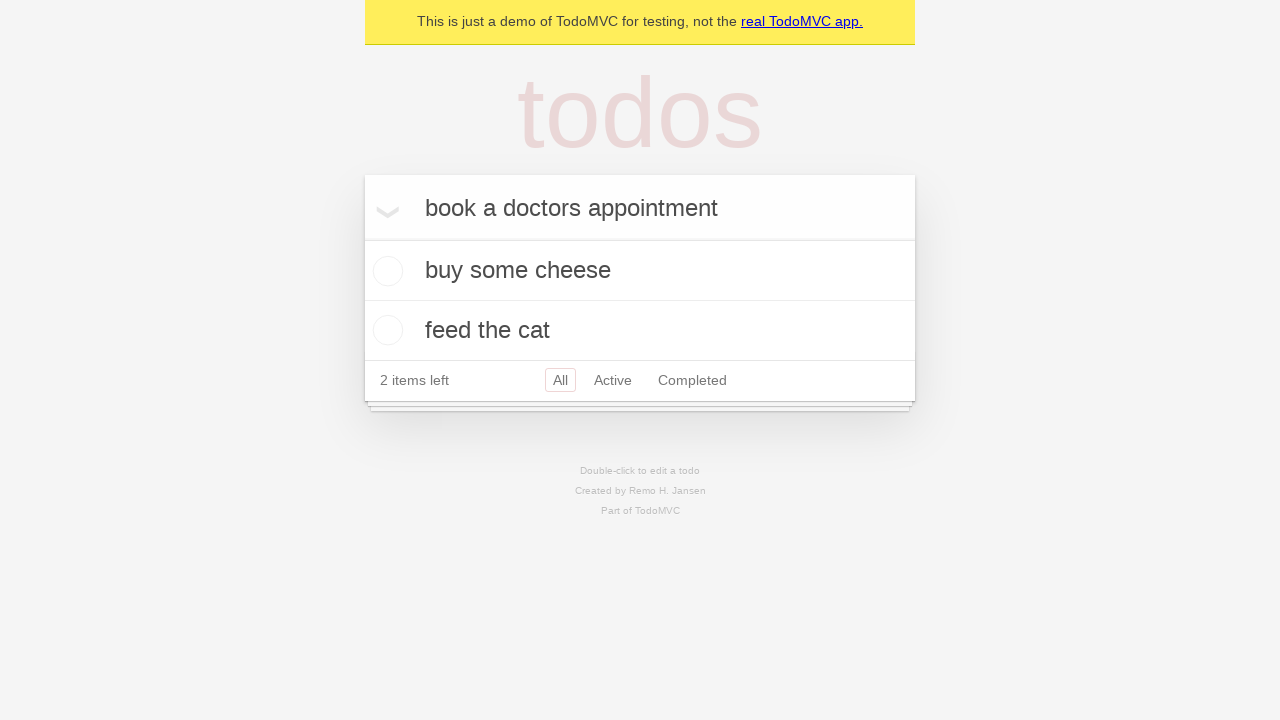

Pressed Enter to add third todo item on internal:attr=[placeholder="What needs to be done?"i]
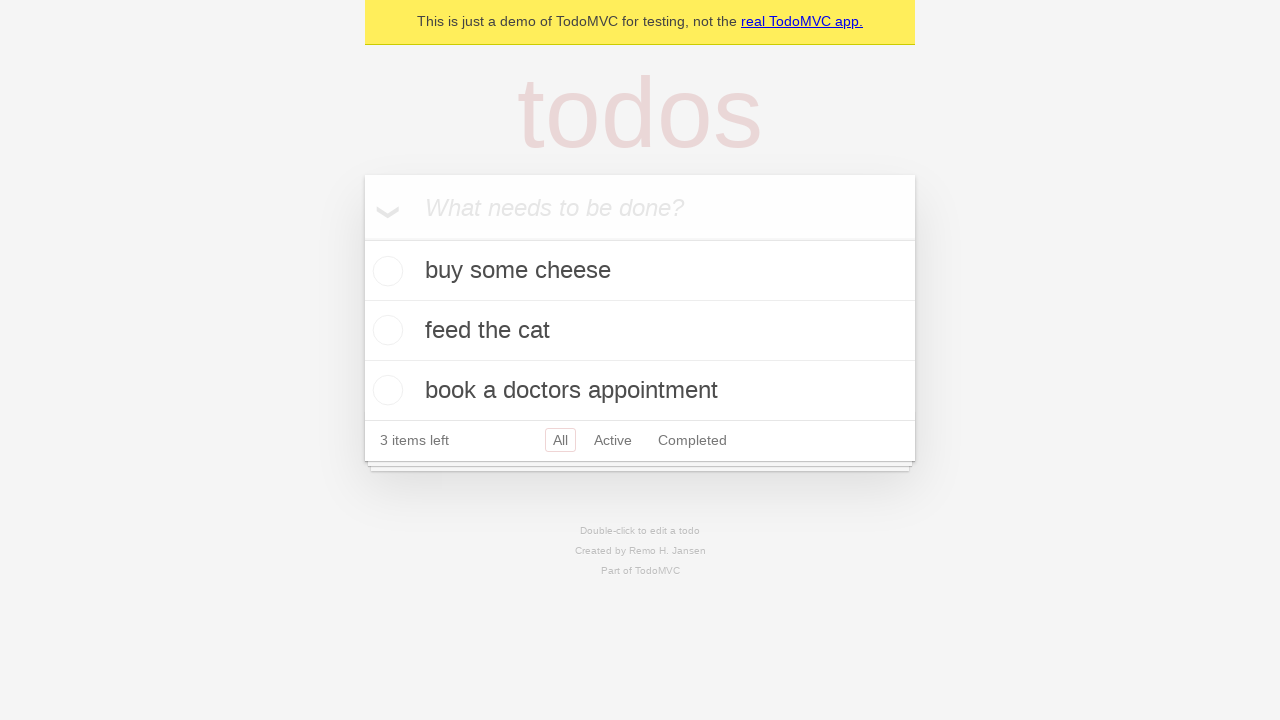

Verified that 3 items are displayed in the counter
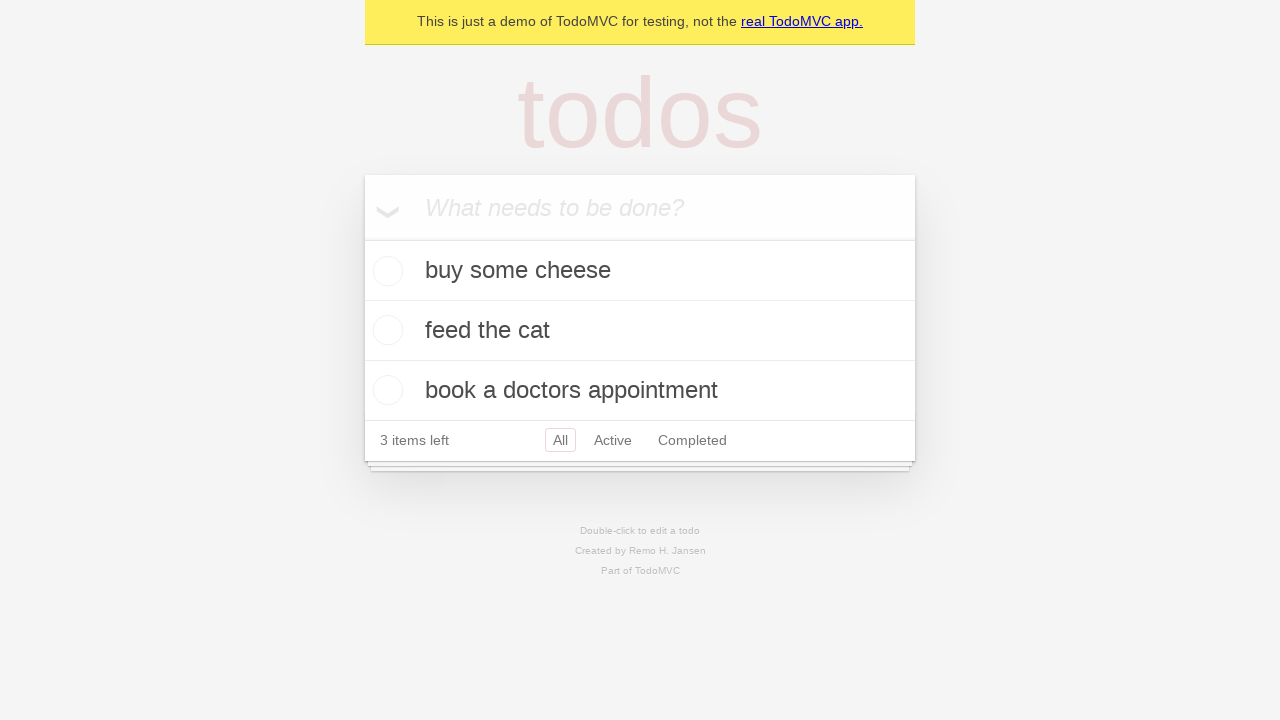

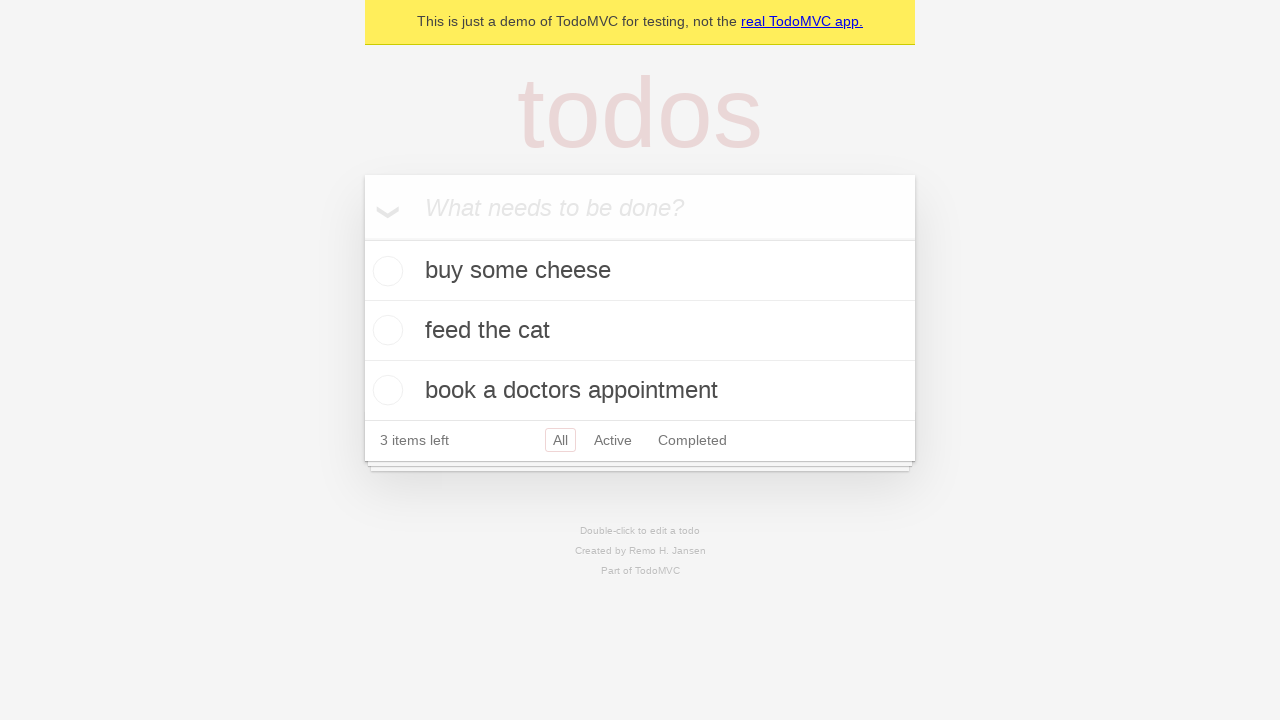